Tests hyperlink navigation by clicking links and navigating back and forth in browser history

Starting URL: https://bonigarcia.dev/selenium-webdriver-java/web-form.html

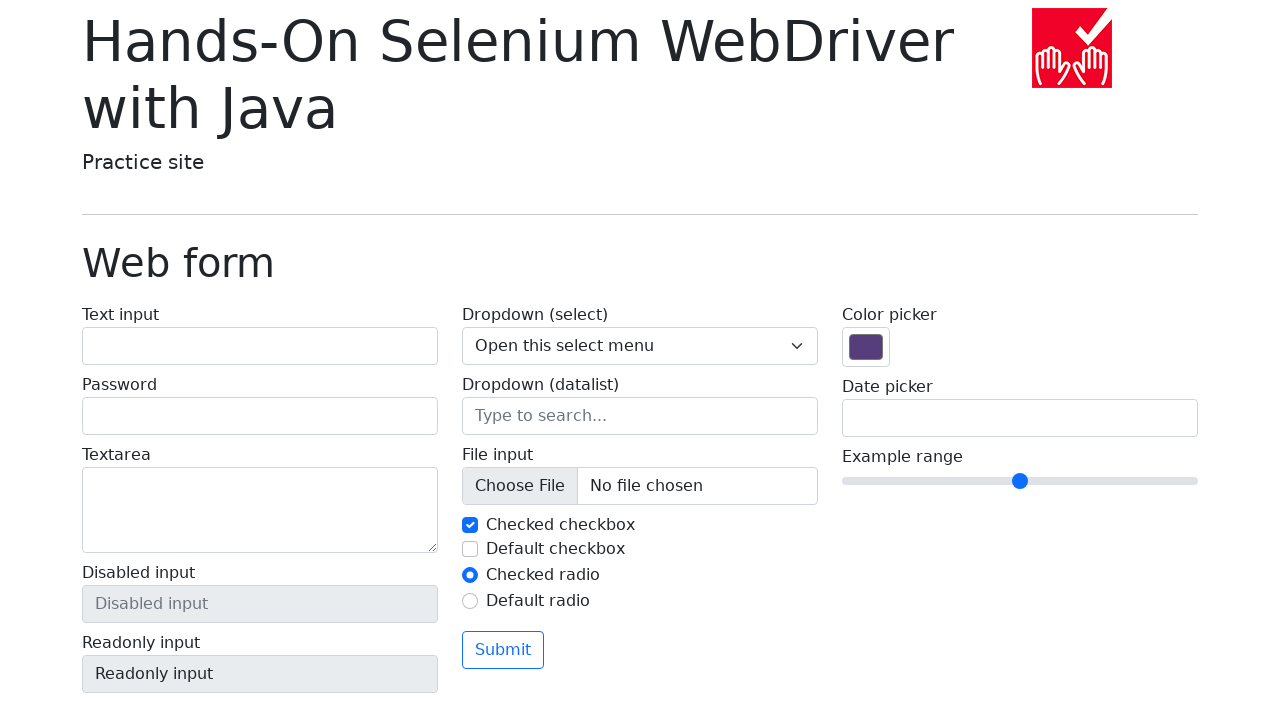

Clicked 'Return to index' link at (143, 711) on text=Return to index
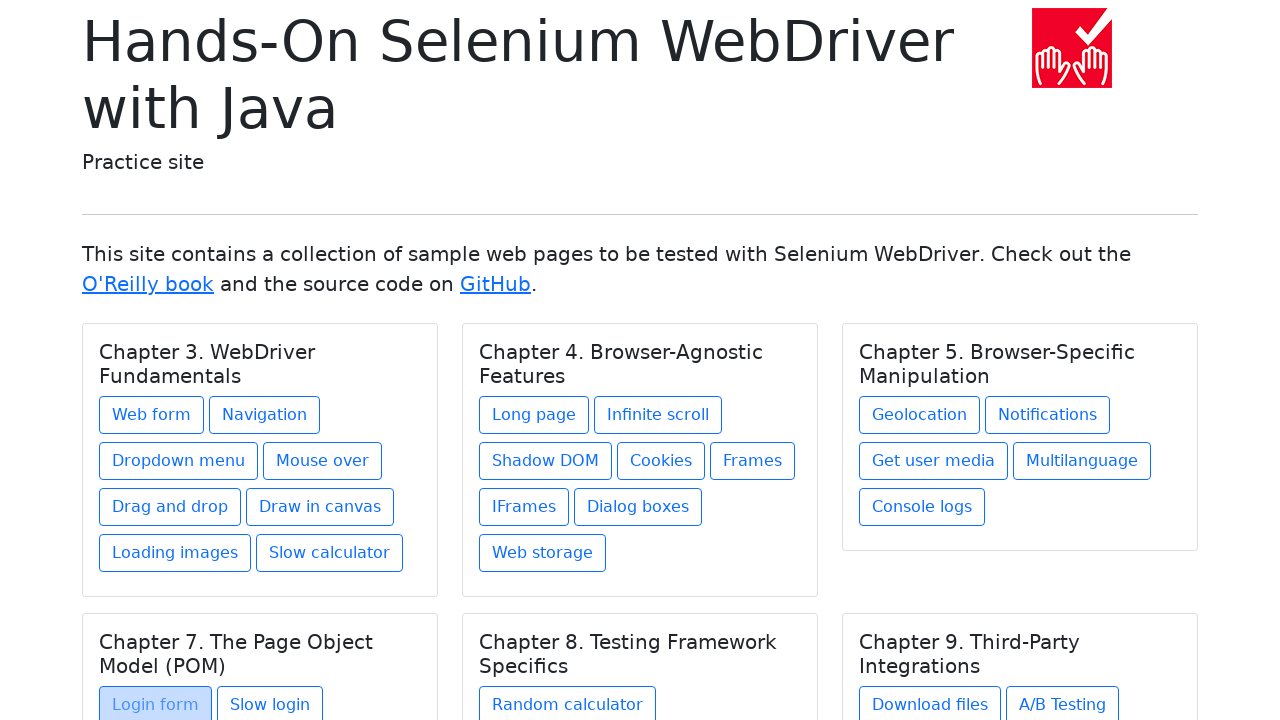

Navigated back in browser history
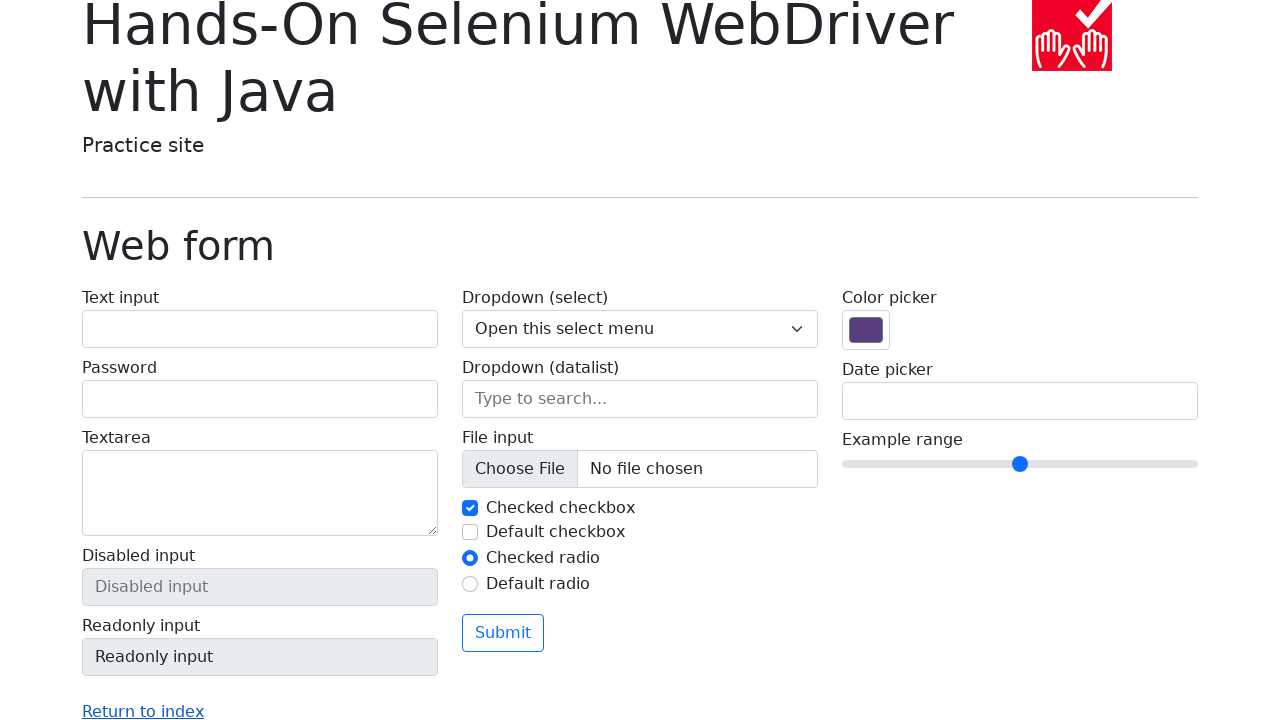

Clicked partial link text 'to index' at (143, 711) on text=to index
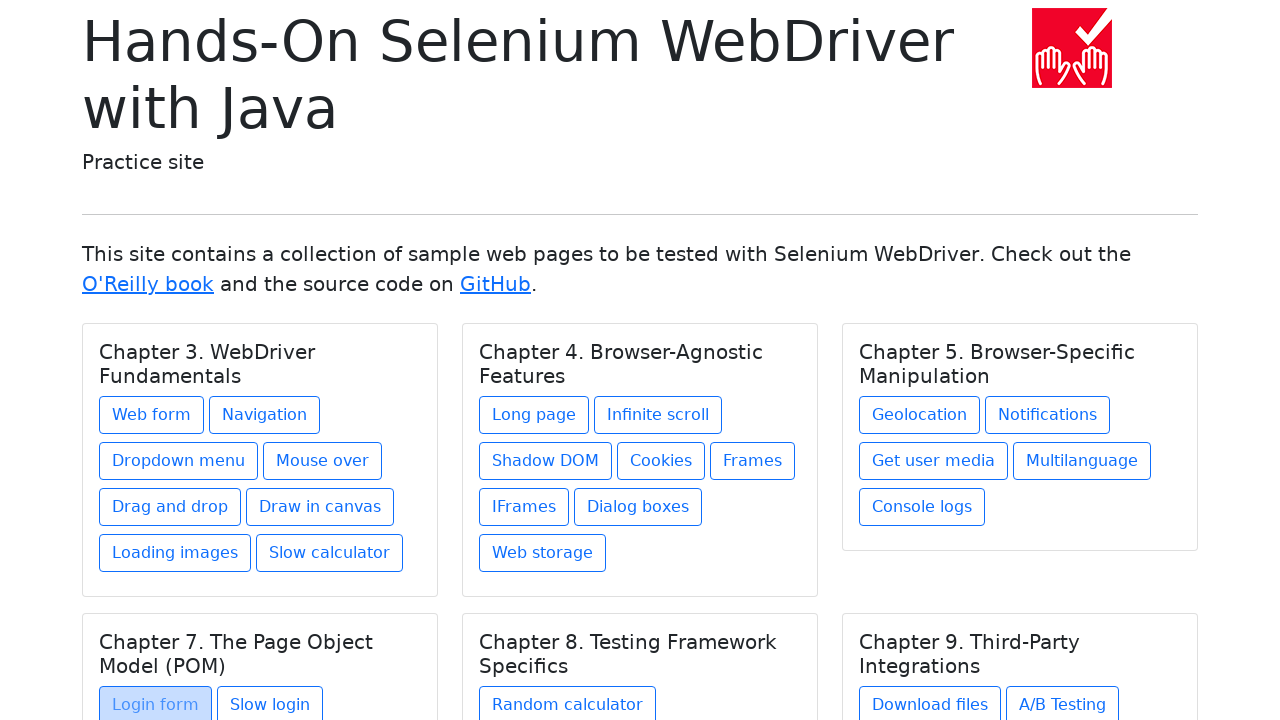

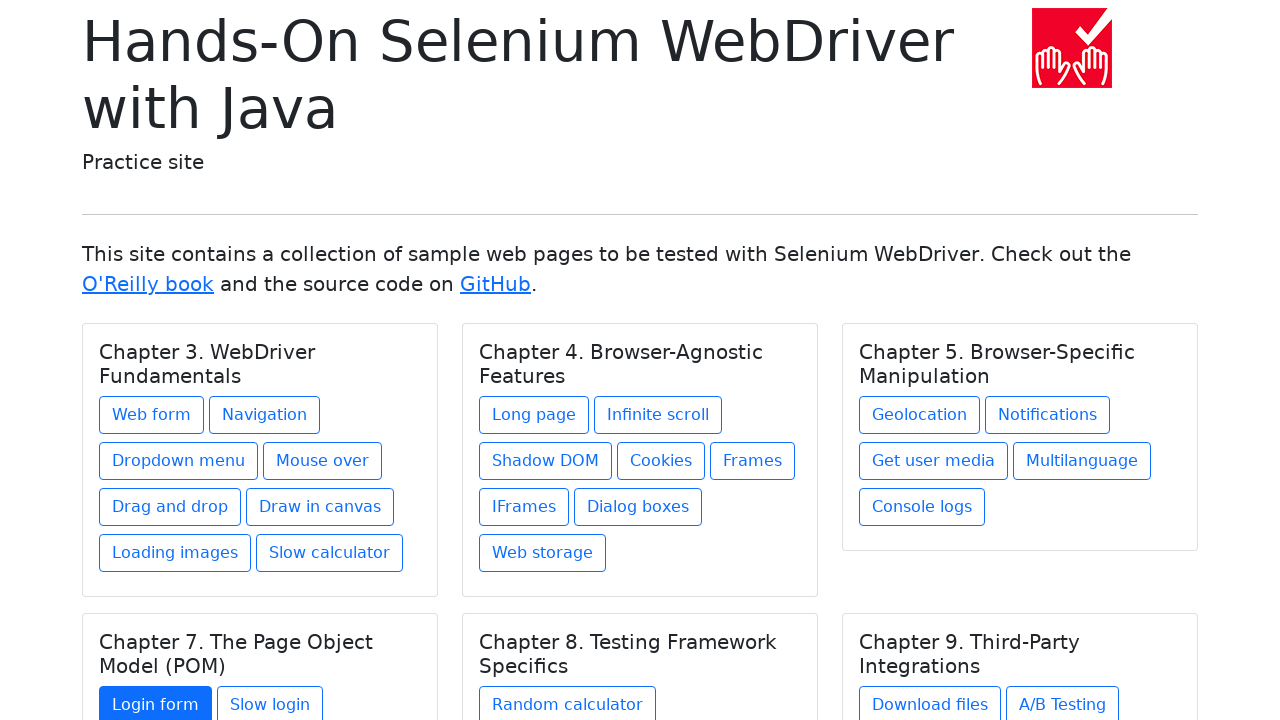